Navigates to jQuery UI tooltip demo, hovers over an element inside an iframe, and retrieves the tooltip text

Starting URL: https://jqueryui.com/tooltip/

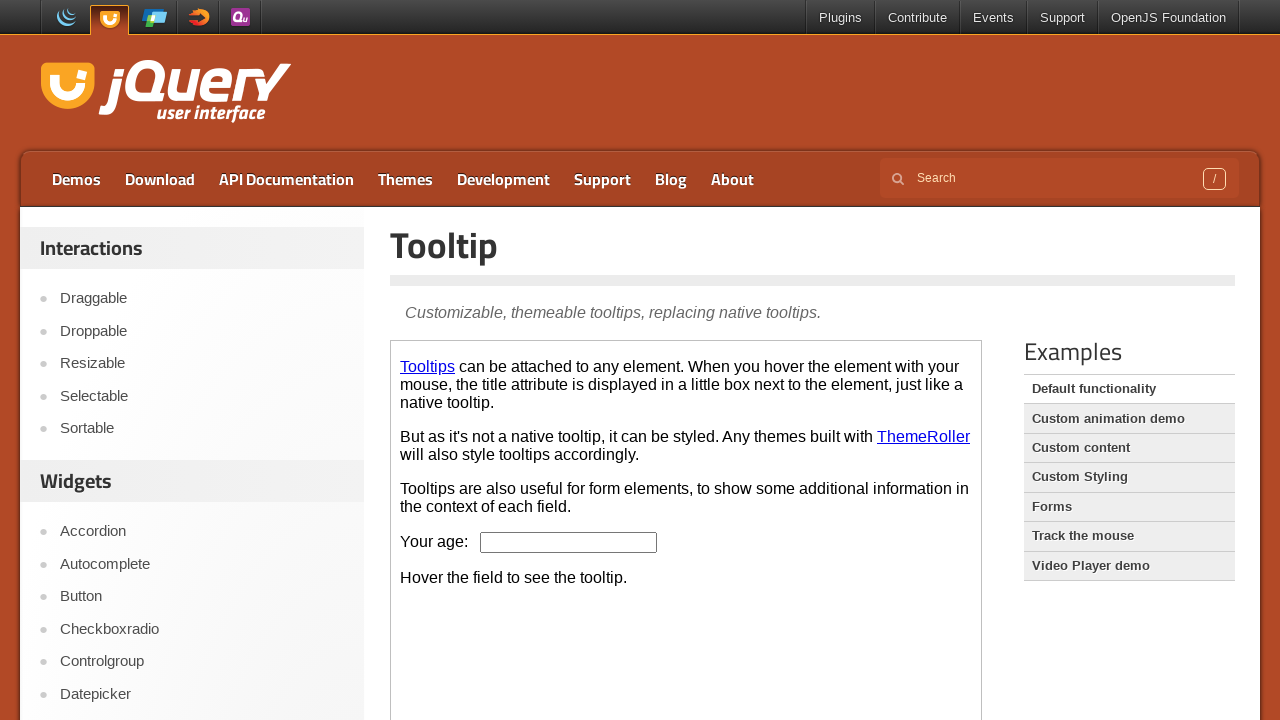

Navigated to jQuery UI tooltip demo page
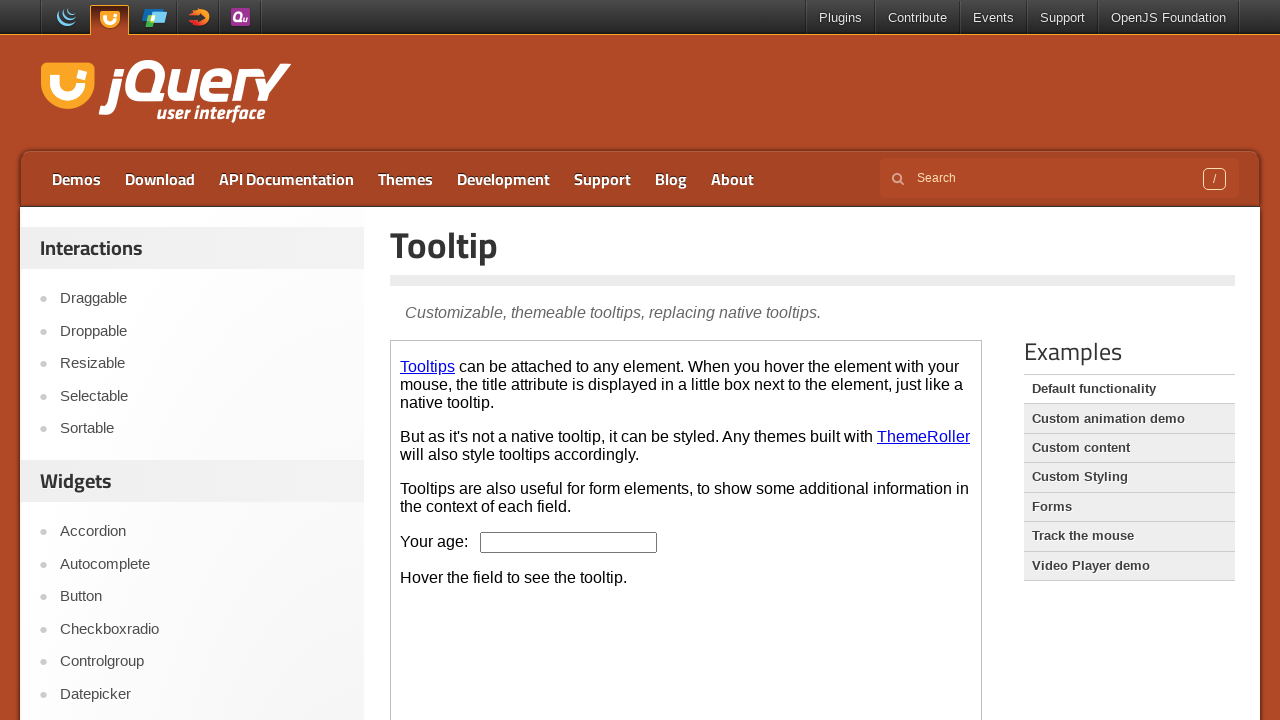

Located the demo iframe
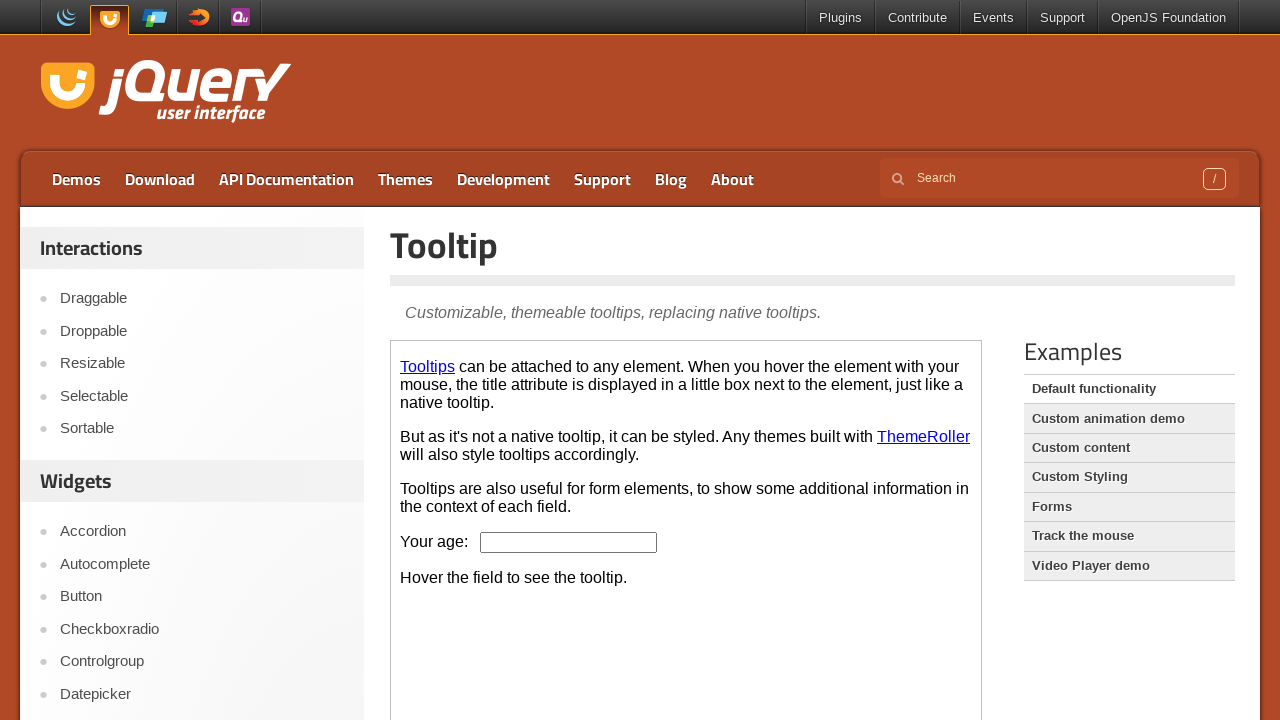

Located the age input box element inside iframe
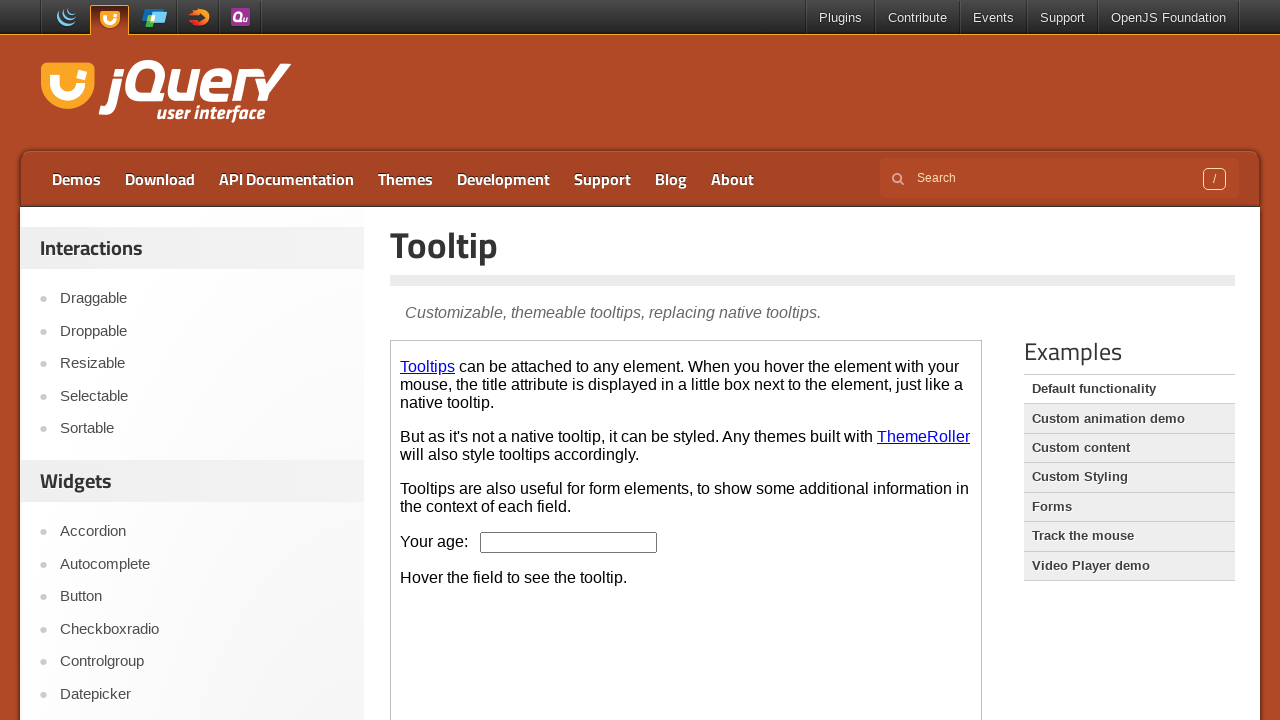

Hovered over the age input box to trigger tooltip at (569, 542) on .demo-frame >> internal:control=enter-frame >> #age
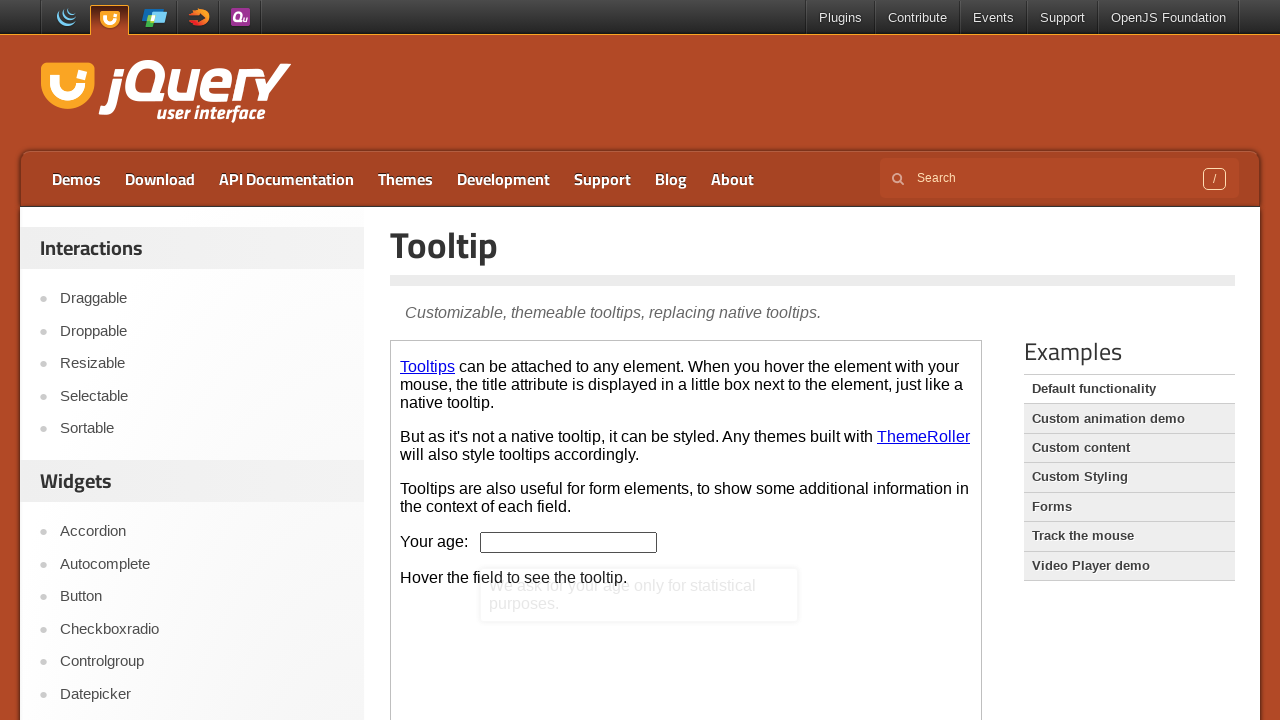

Located the tooltip content element
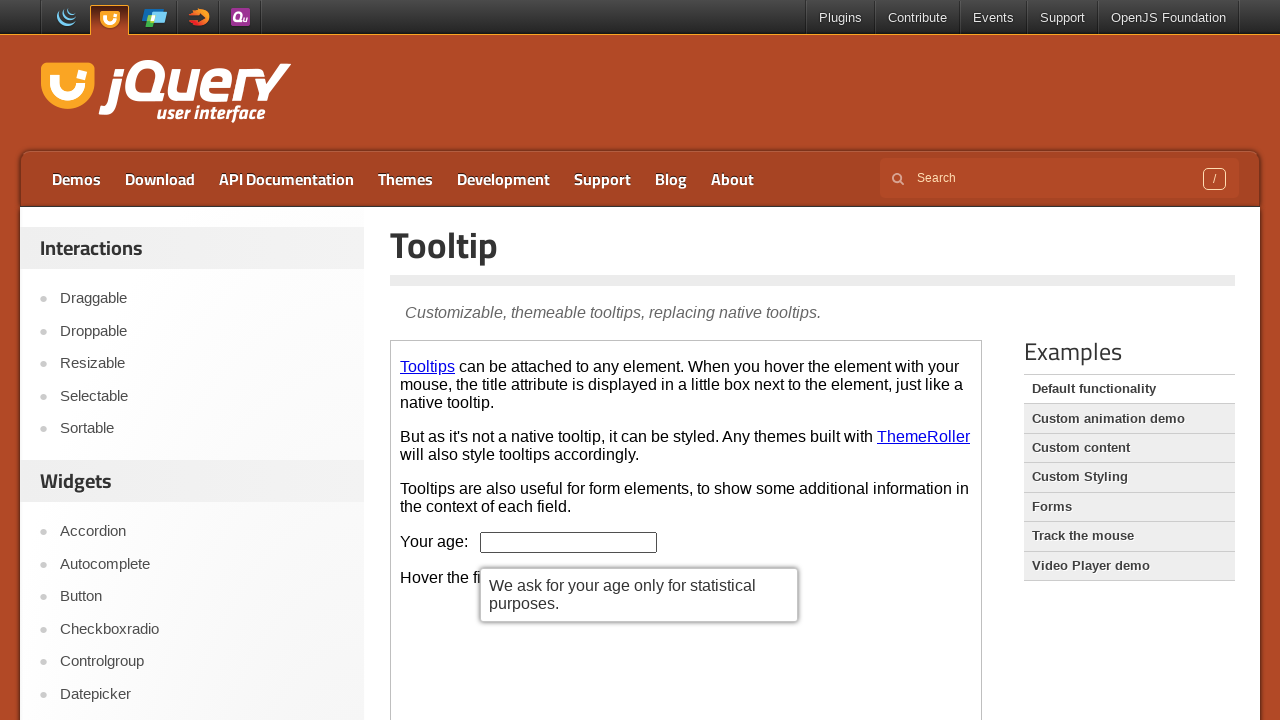

Retrieved tooltip text: We ask for your age only for statistical purposes.
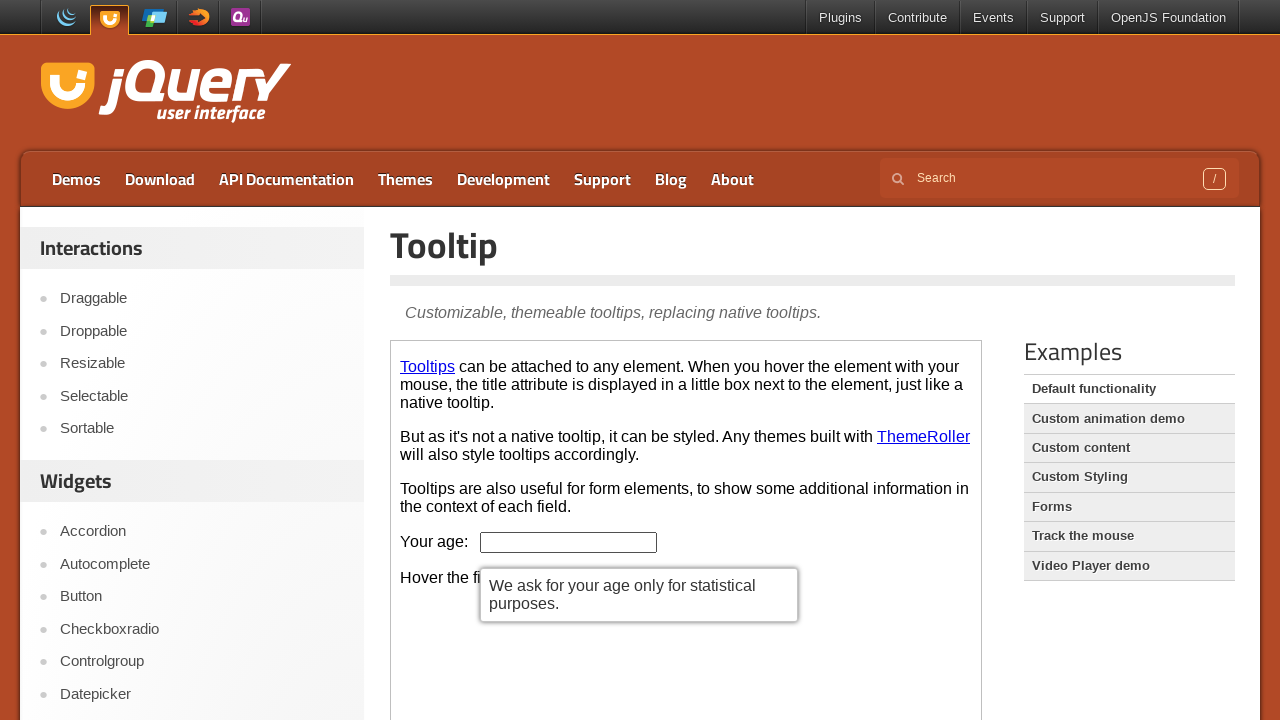

Printed tooltip text to console
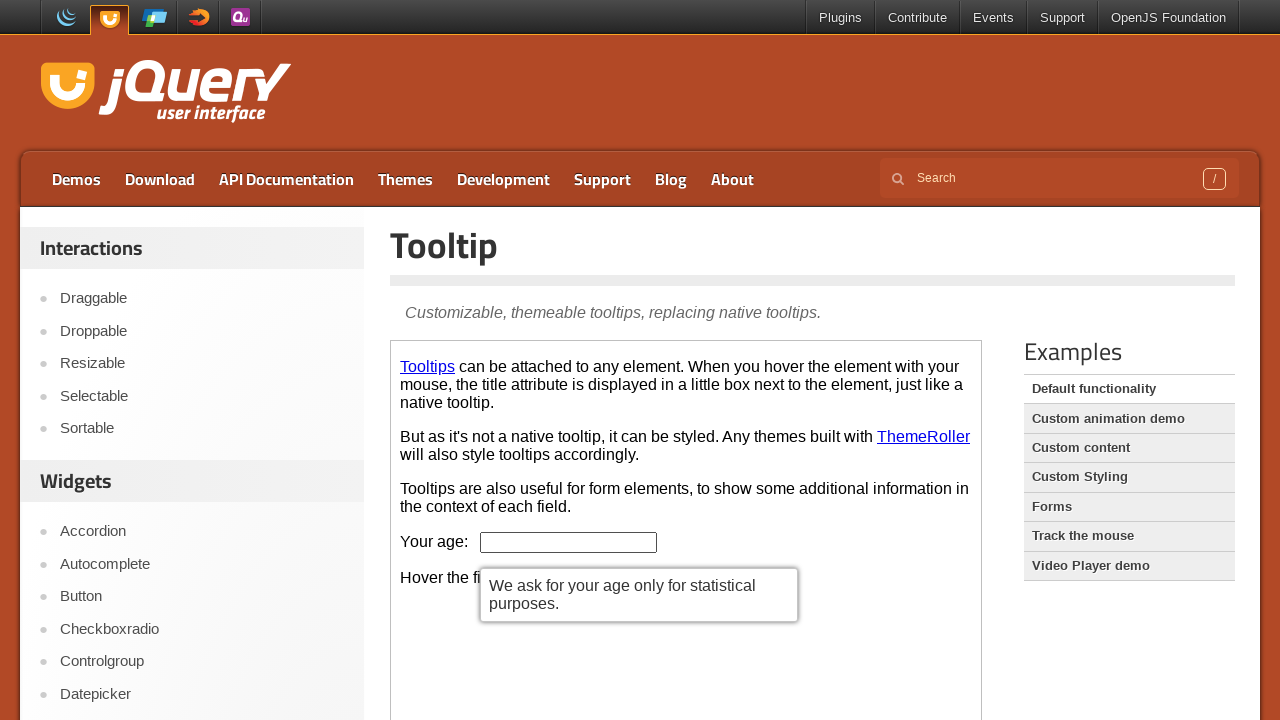

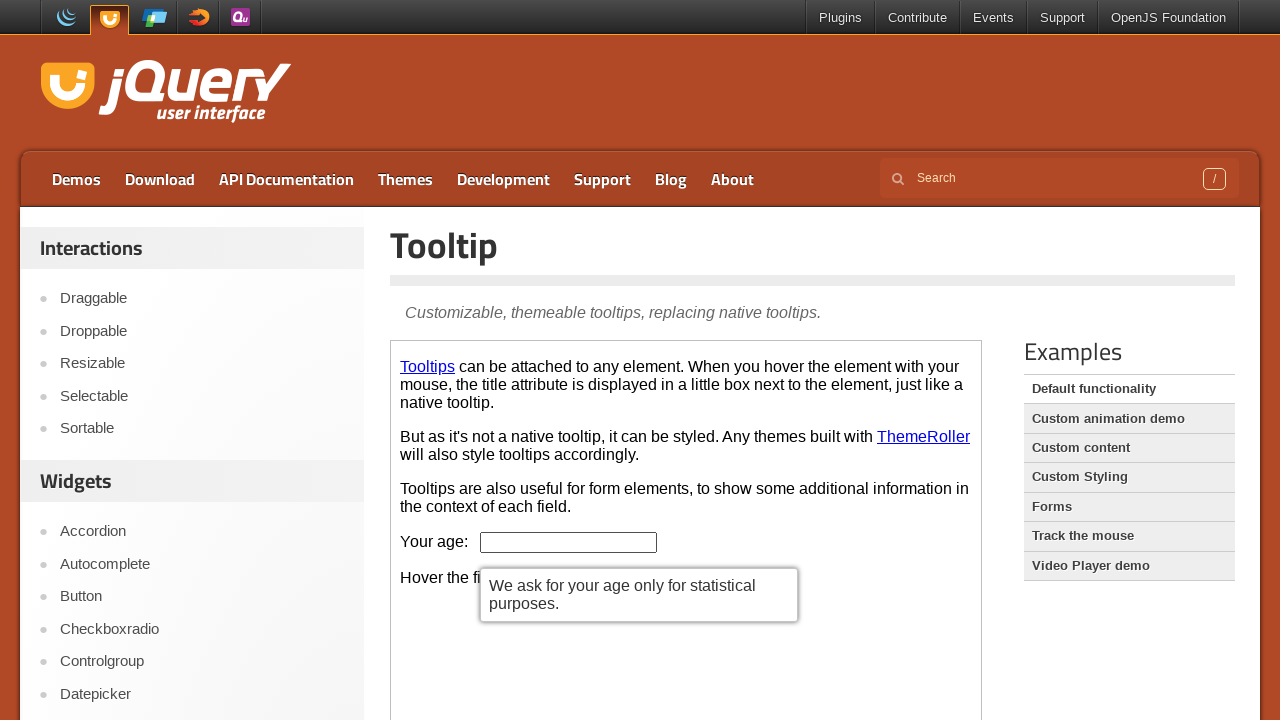